Tests that clicking on the Selenium certification banner opens the ToolsQA training page in a new tab.

Starting URL: https://demoqa.com

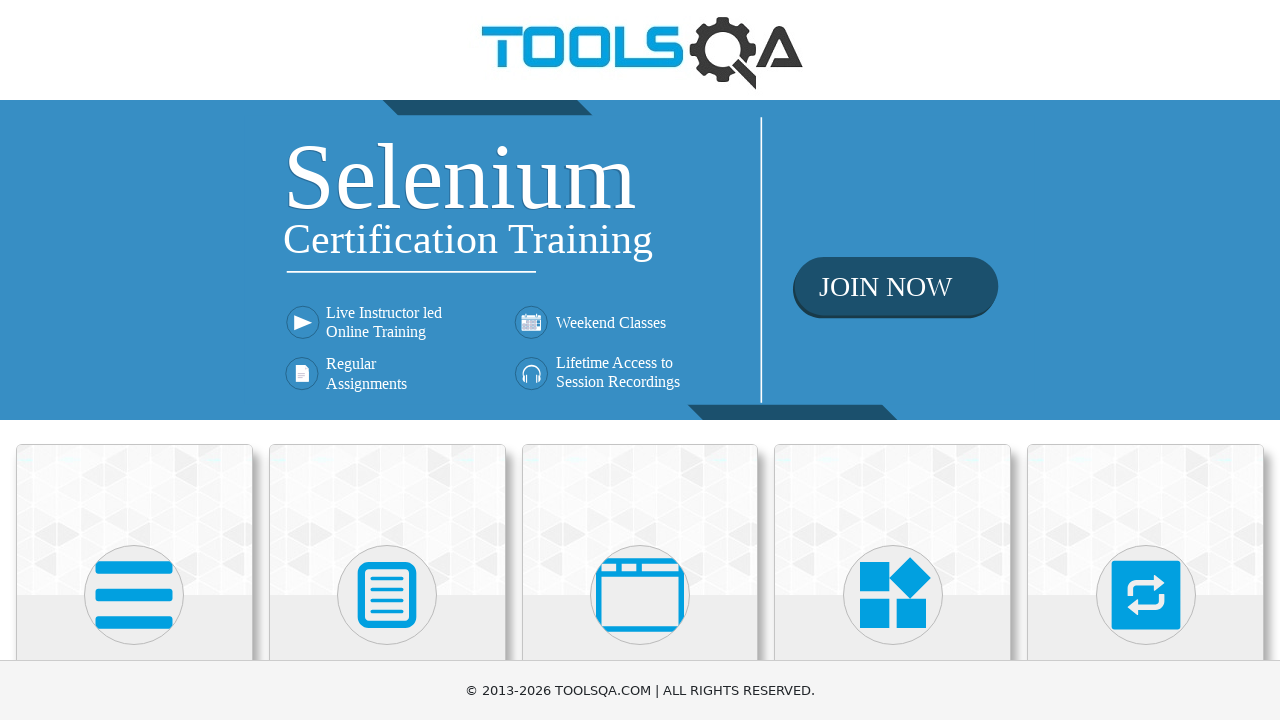

Clicked on Selenium certification banner image at (640, 260) on img[alt='Selenium Online Training']
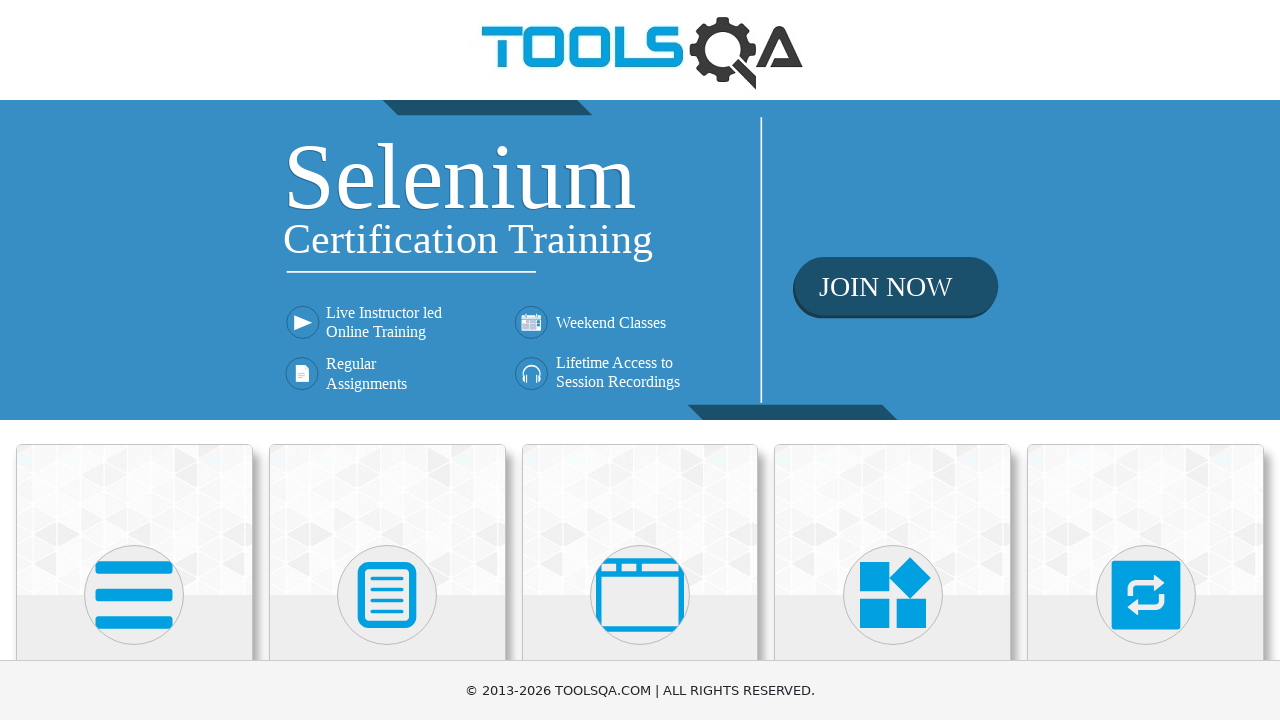

New page opened in tab
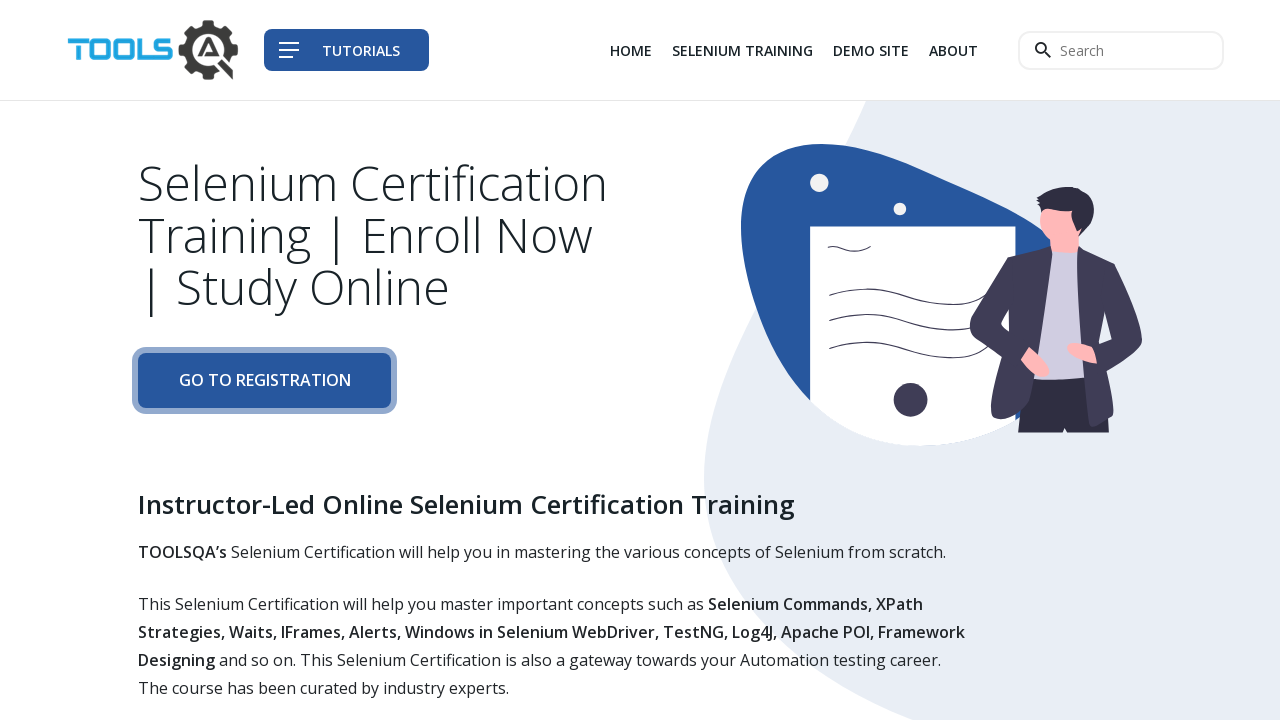

New page loaded (domcontentloaded state reached)
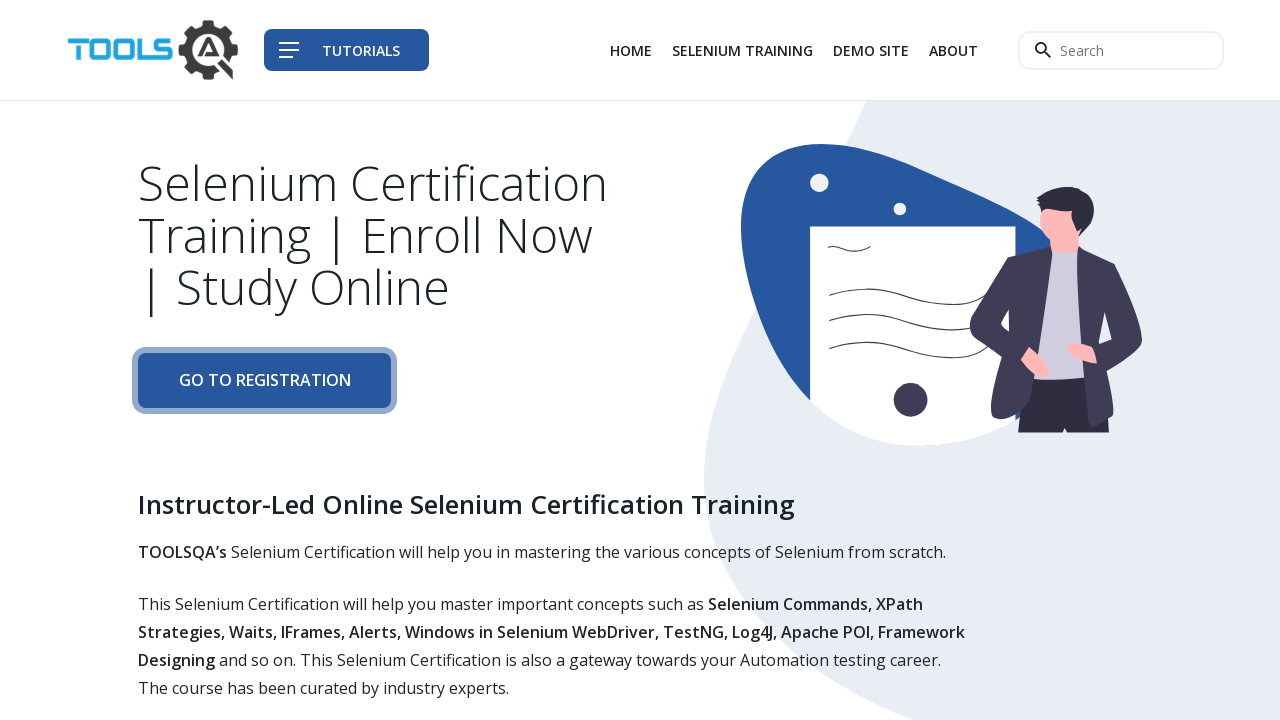

Verified redirect to ToolsQA training page (URL contains 'toolsqa.com')
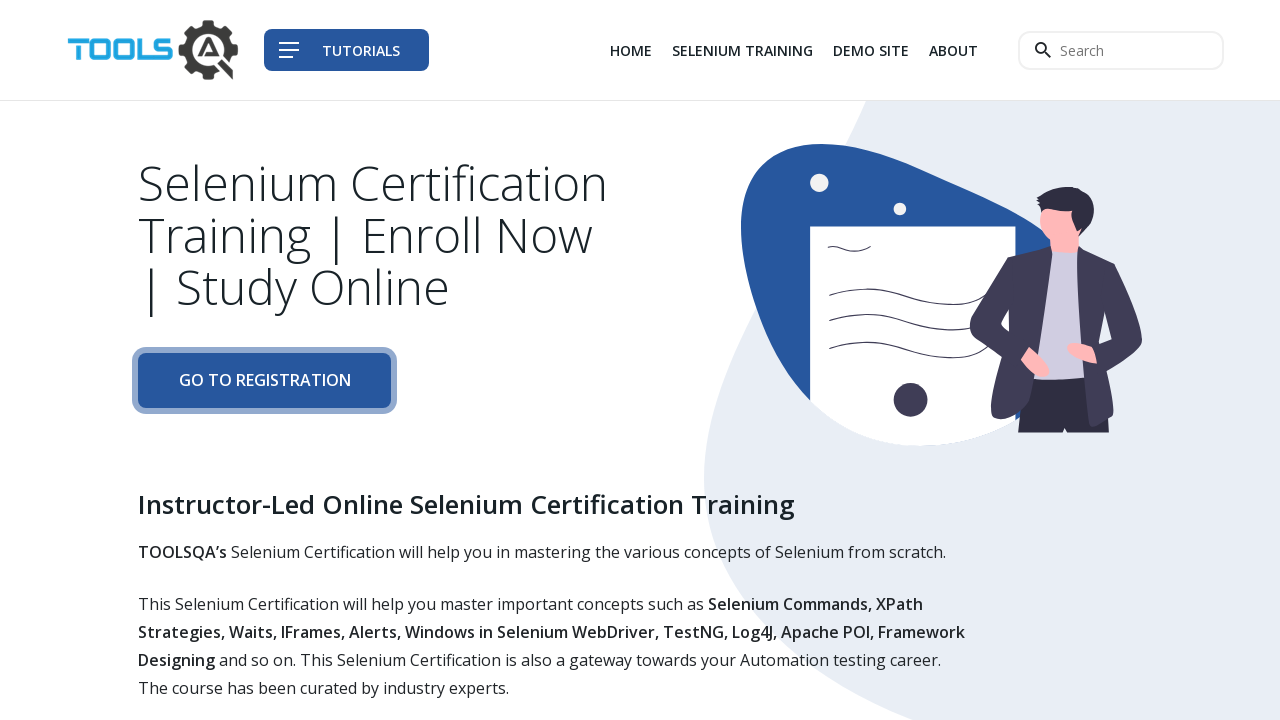

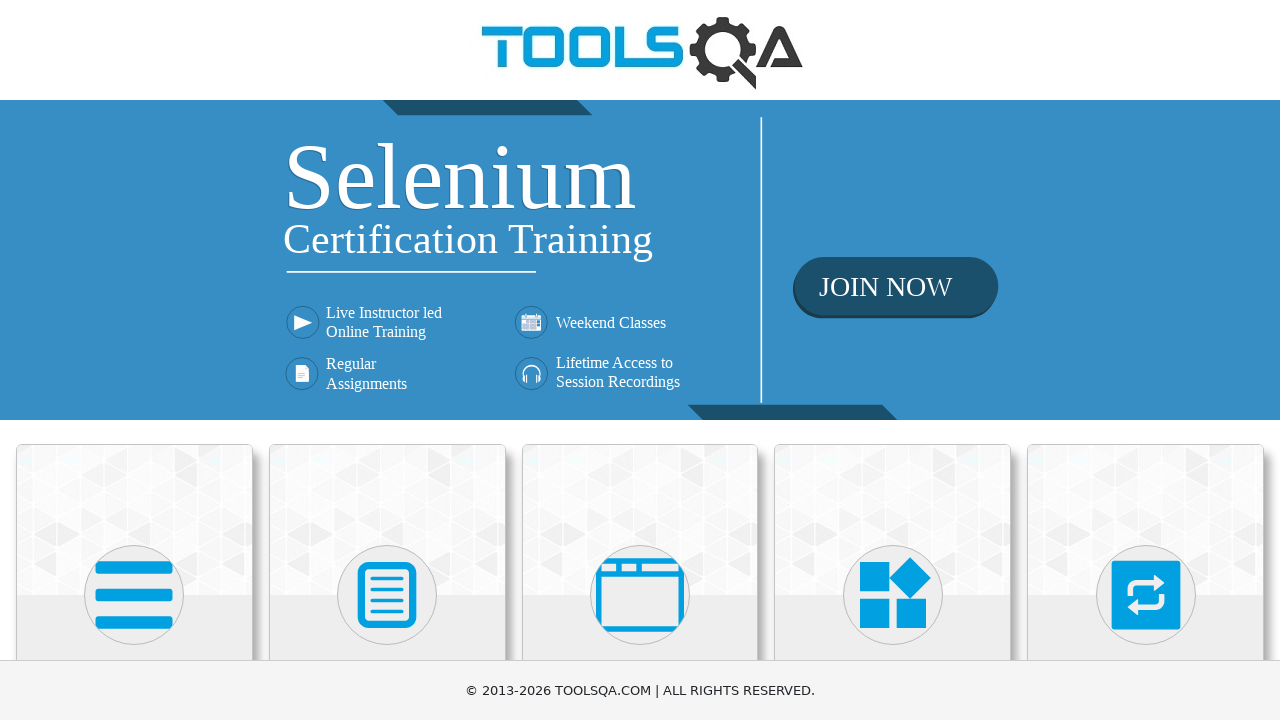